Navigates to a blog post about test automation demo sites and scrolls to a table element to verify it's present on the page

Starting URL: https://automationpanda.com/2021/12/29/want-to-practice-test-automation-try-these-demo-sites/

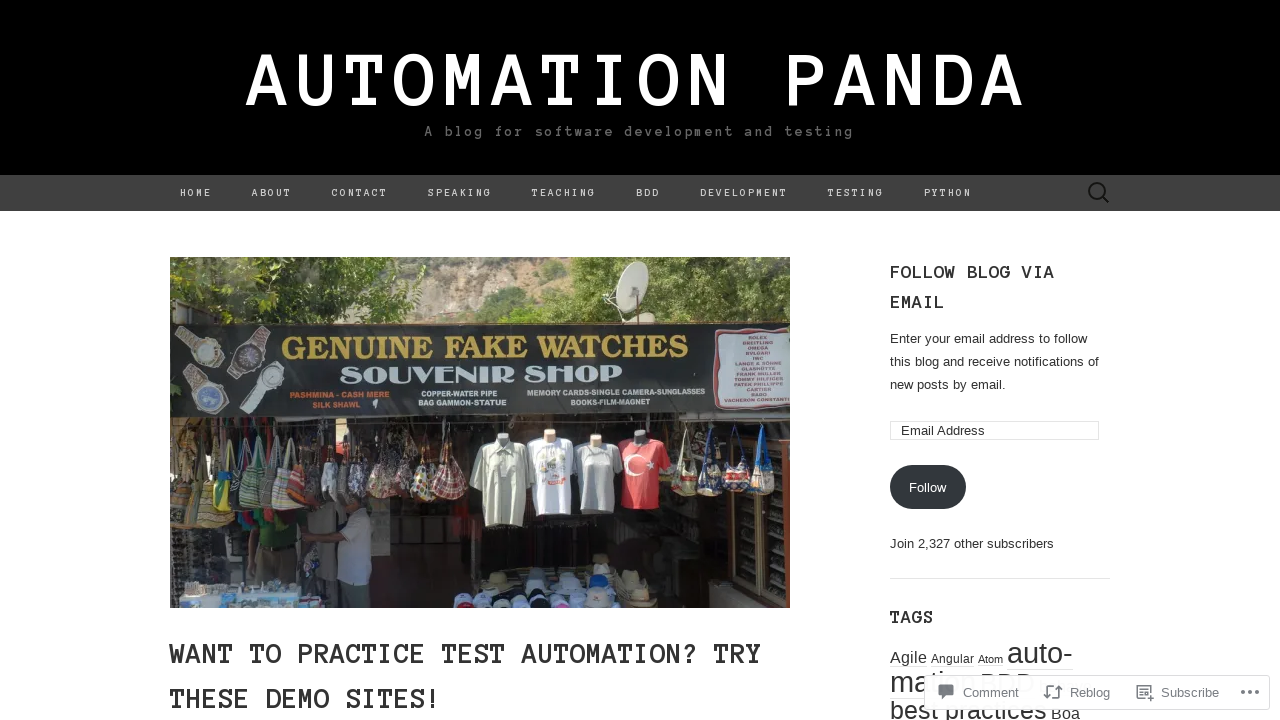

Navigated to blog post about test automation demo sites
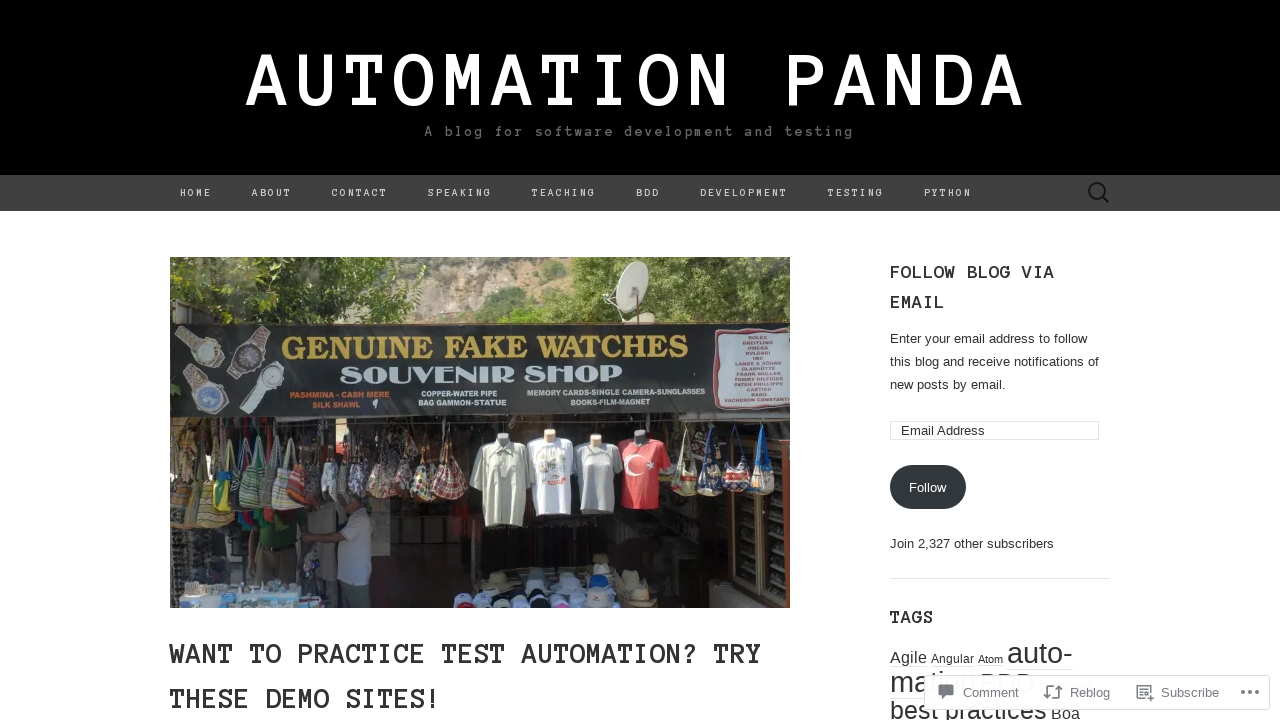

Located the wp-block-table element
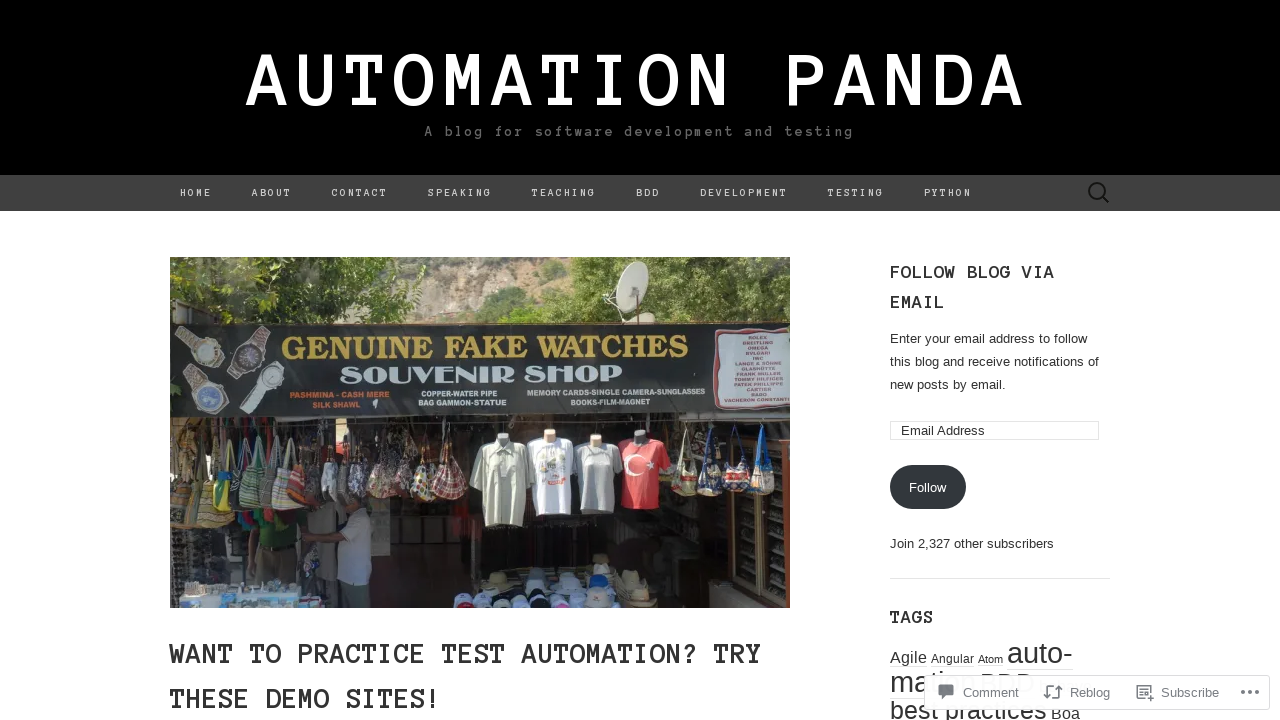

Scrolled table element into view
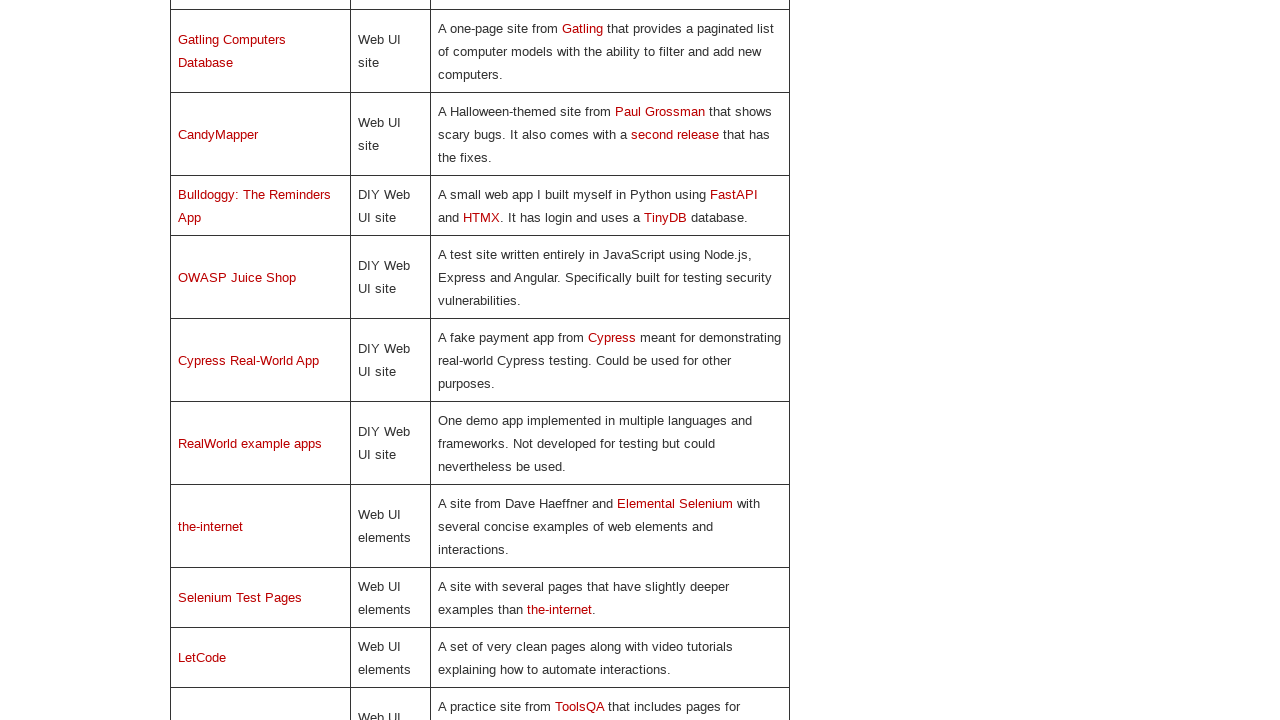

Verified table is visible on the page
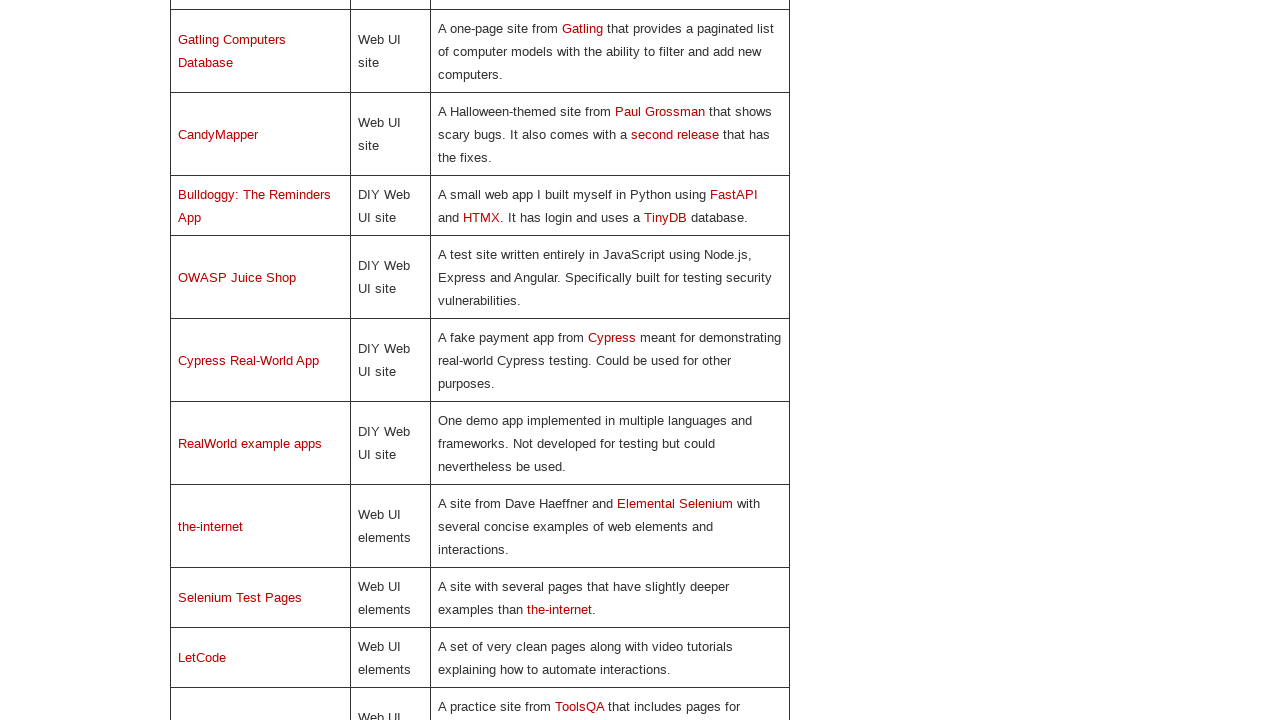

Verified table rows (td elements) are present
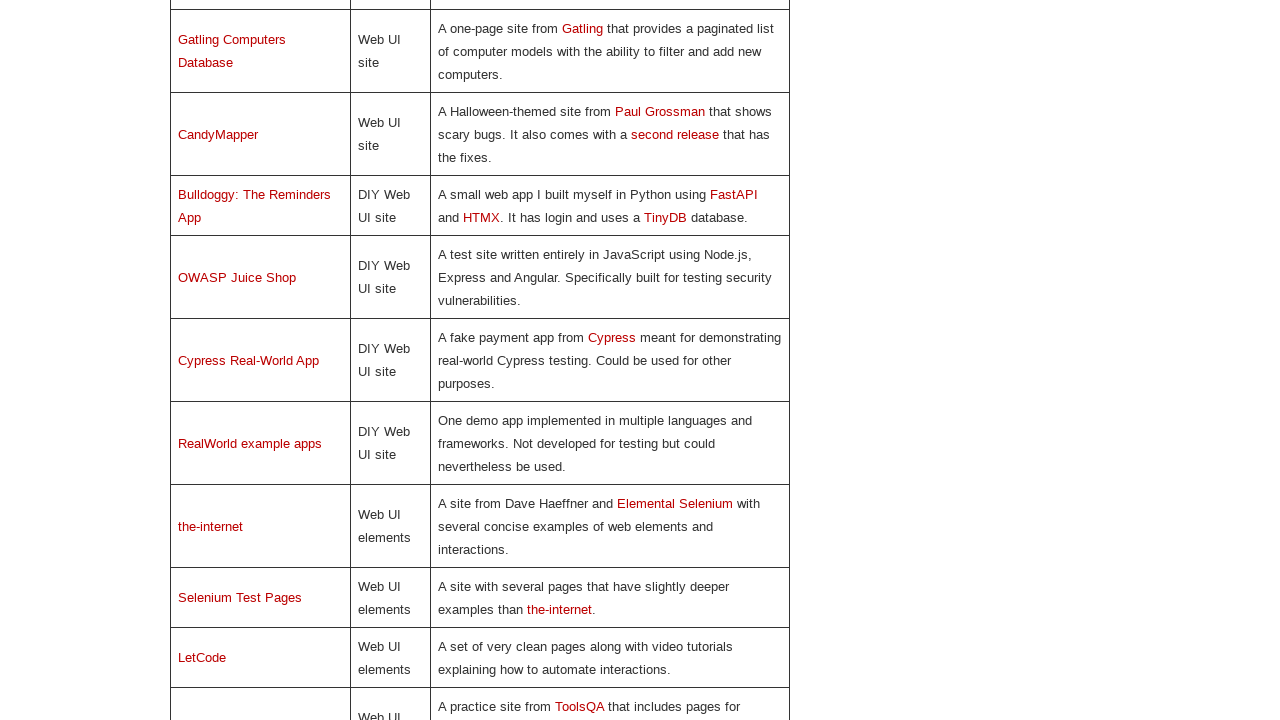

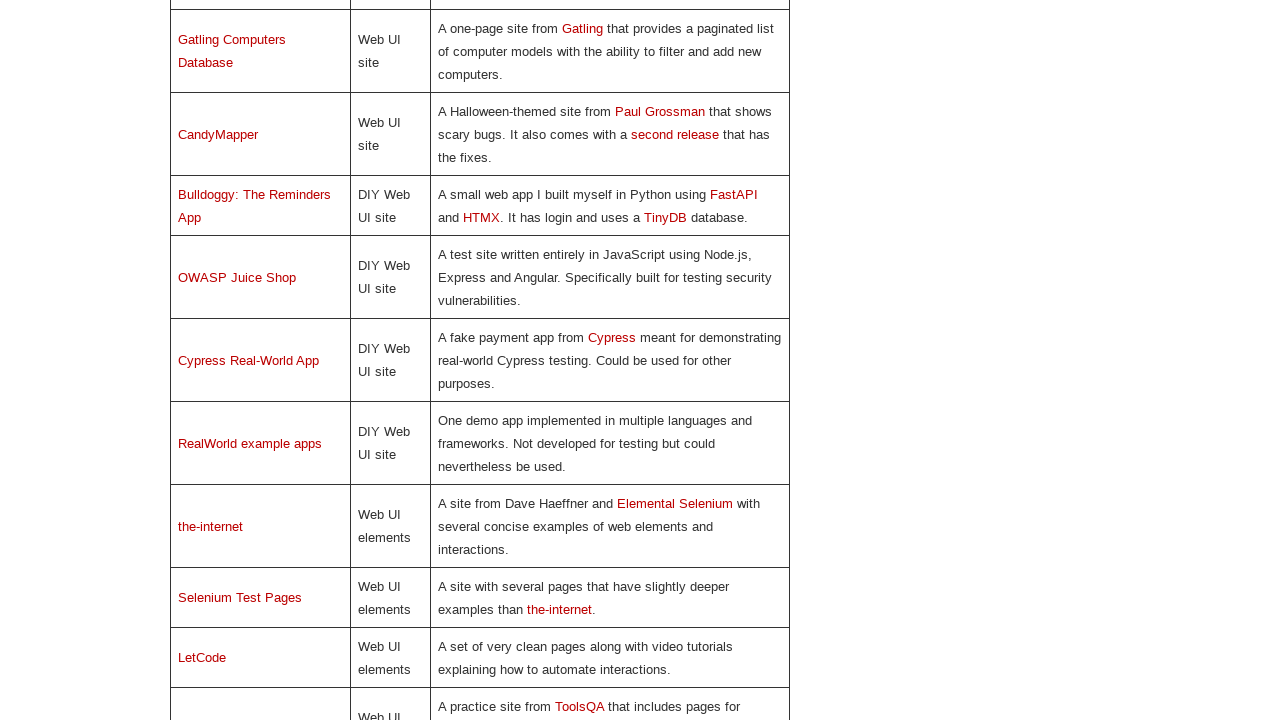